Tests clicking the "Get started" link on Playwright homepage and verifies the Installation heading is visible

Starting URL: https://playwright.dev/

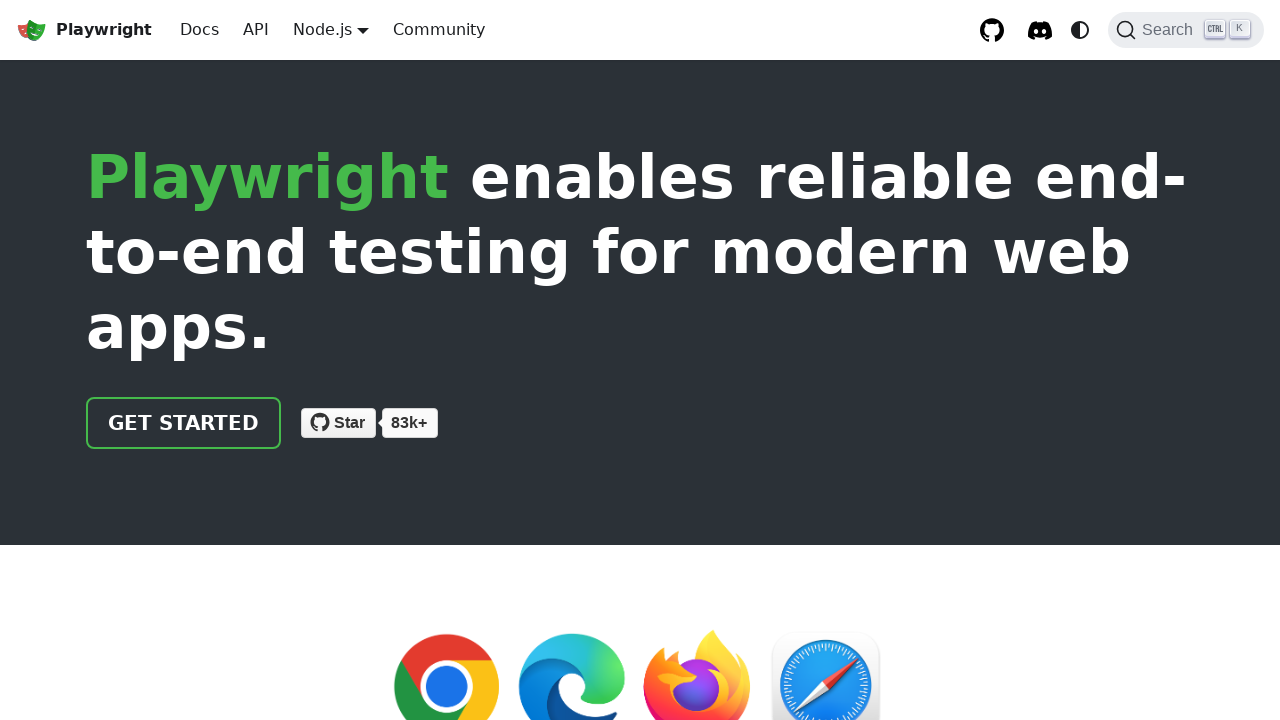

Clicked 'Get started' link on Playwright homepage at (184, 423) on internal:role=link[name="Get started"i]
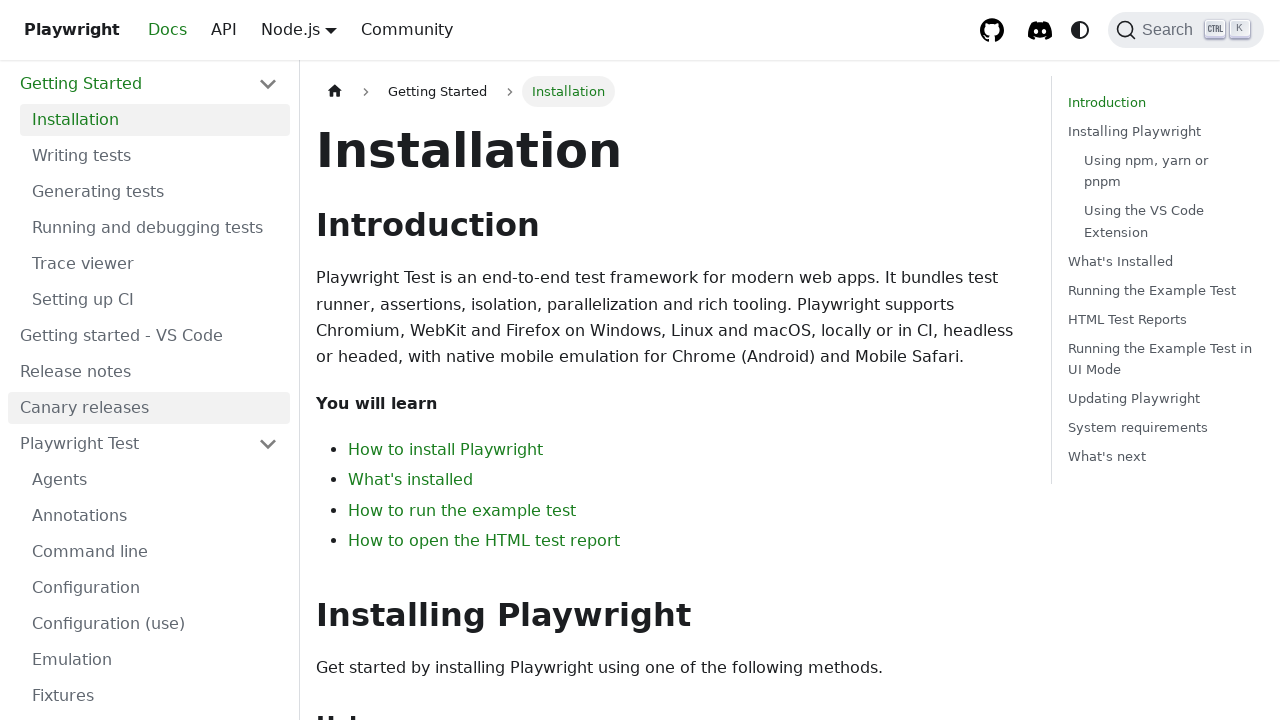

Installation heading is visible on the page
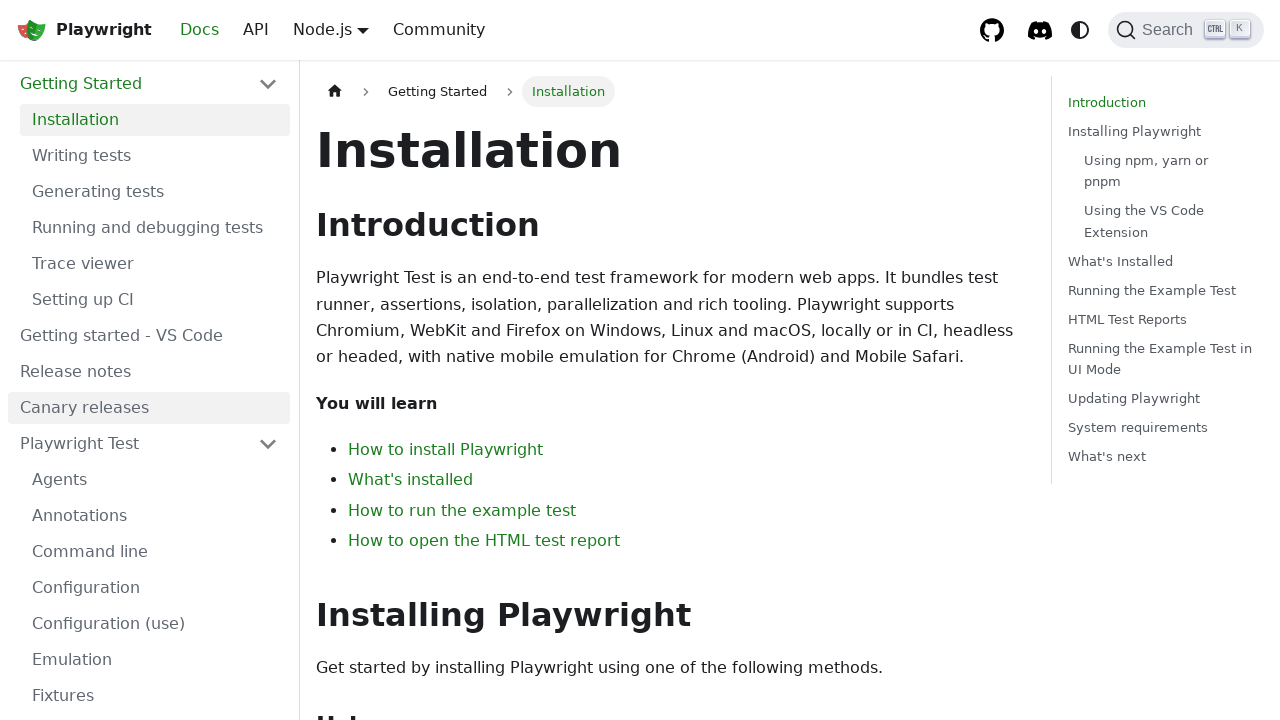

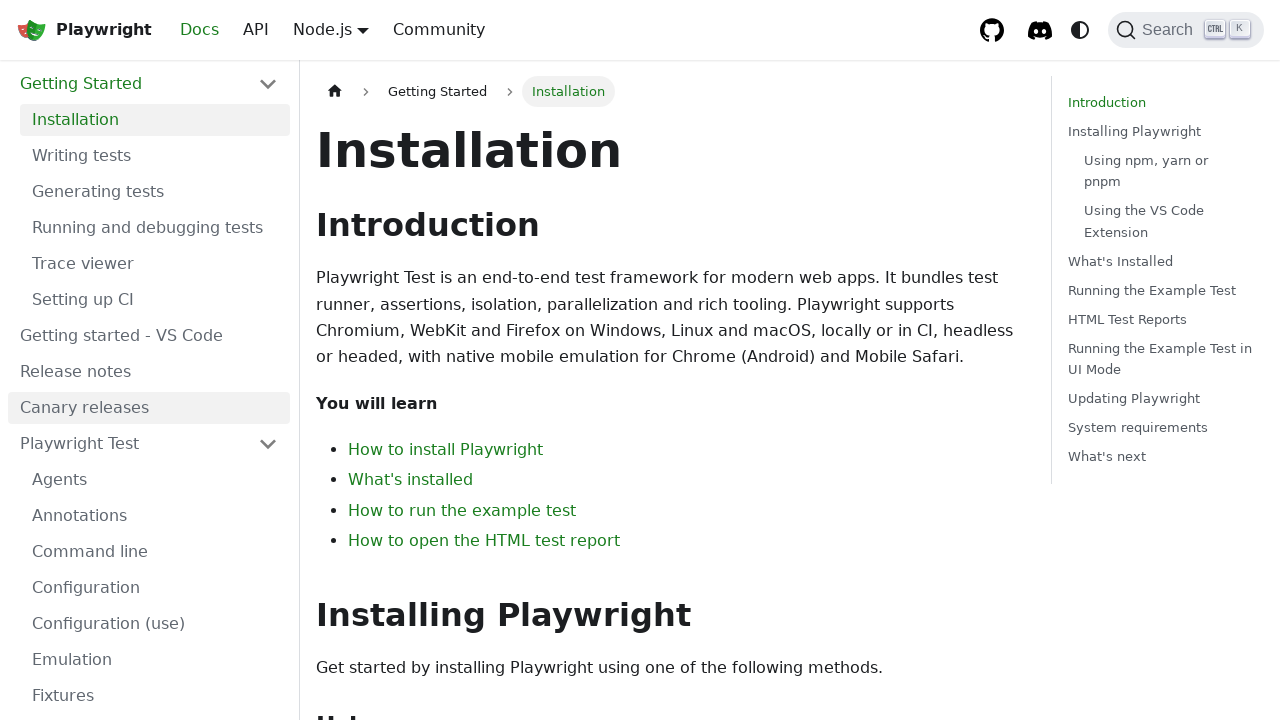